Tests browser window handling by clicking a button that opens a new window, switching between parent and child windows, and verifying window titles

Starting URL: https://testautomationpractice.blogspot.com/

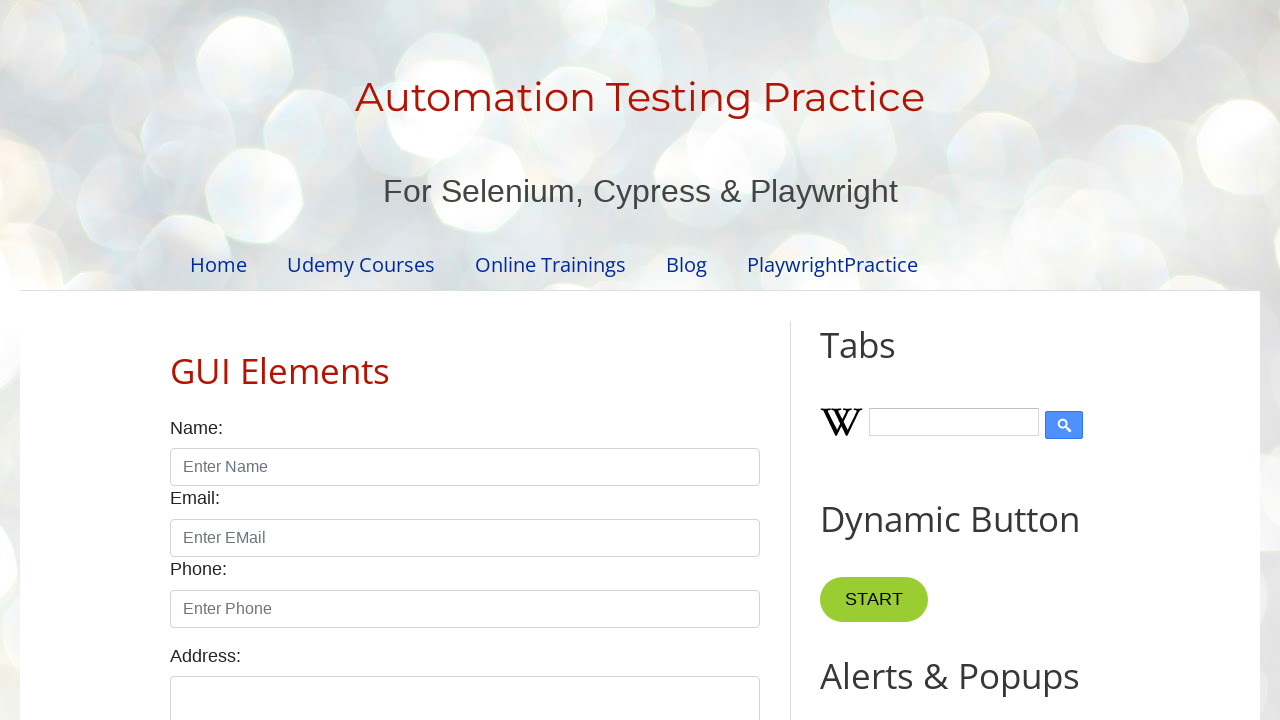

Clicked button to open new window at (880, 361) on button[onclick='myFunction()']
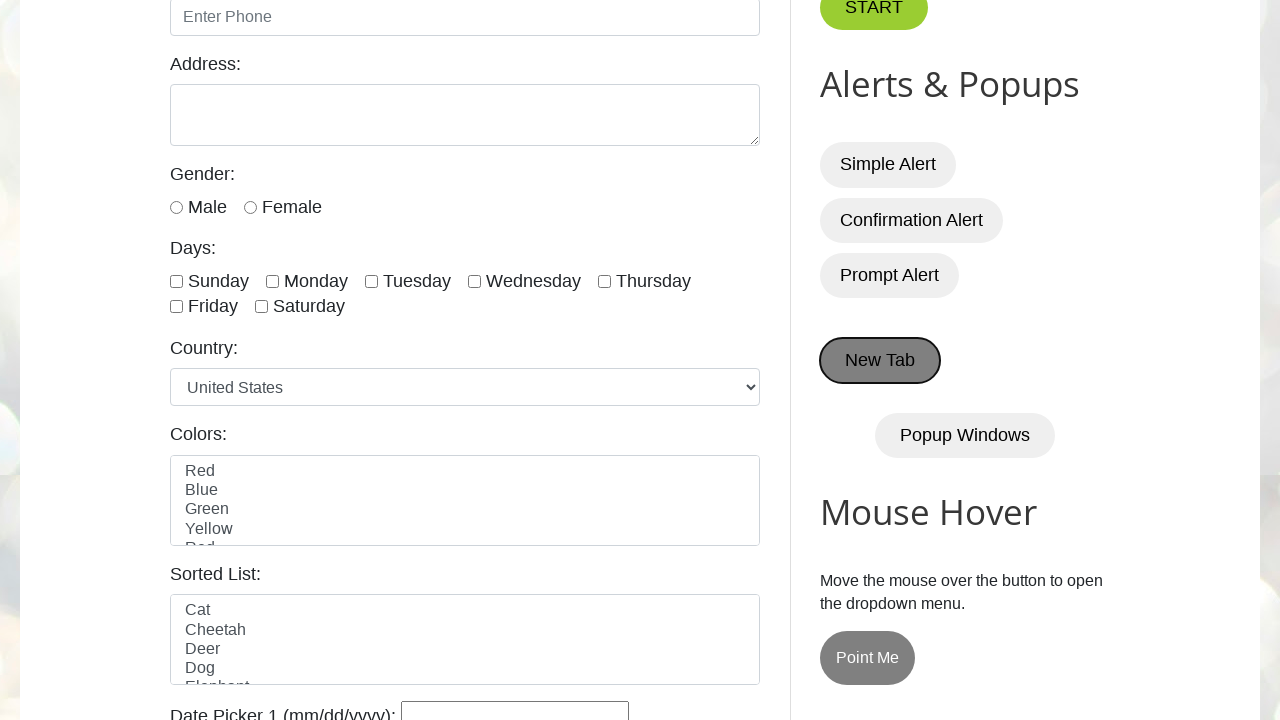

New window opened and captured
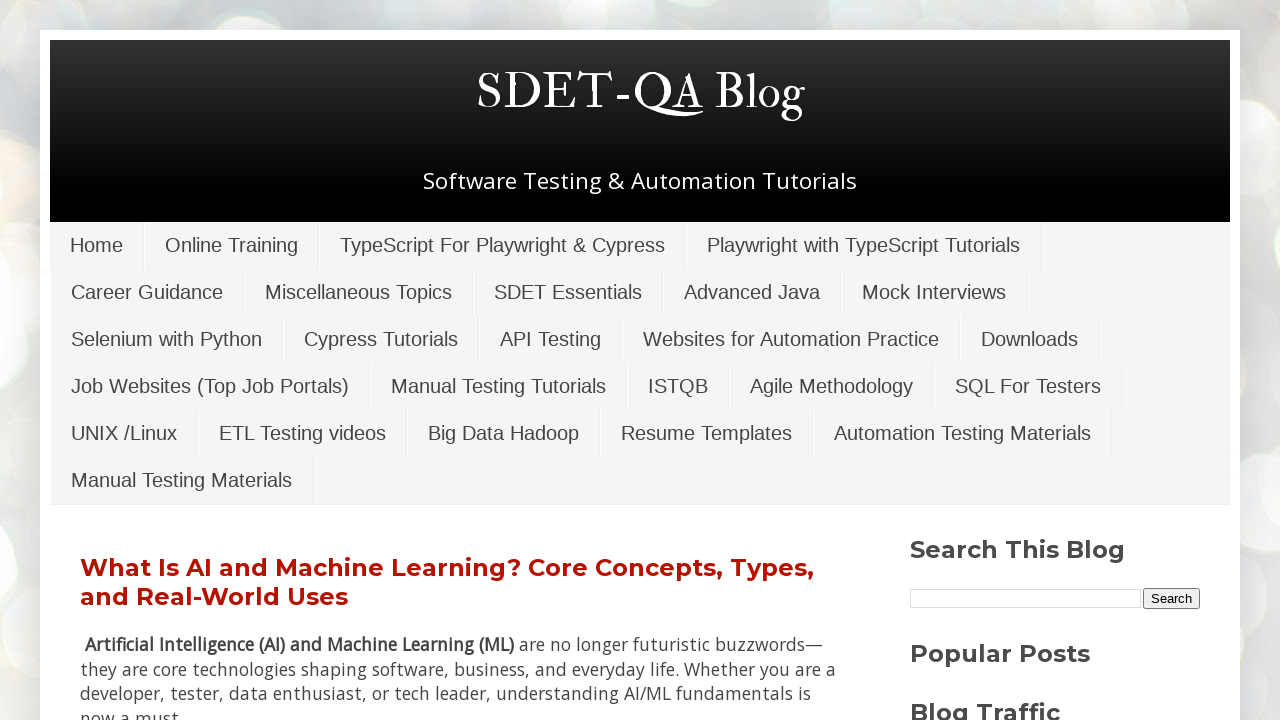

Retrieved child window title: SDET-QA Blog
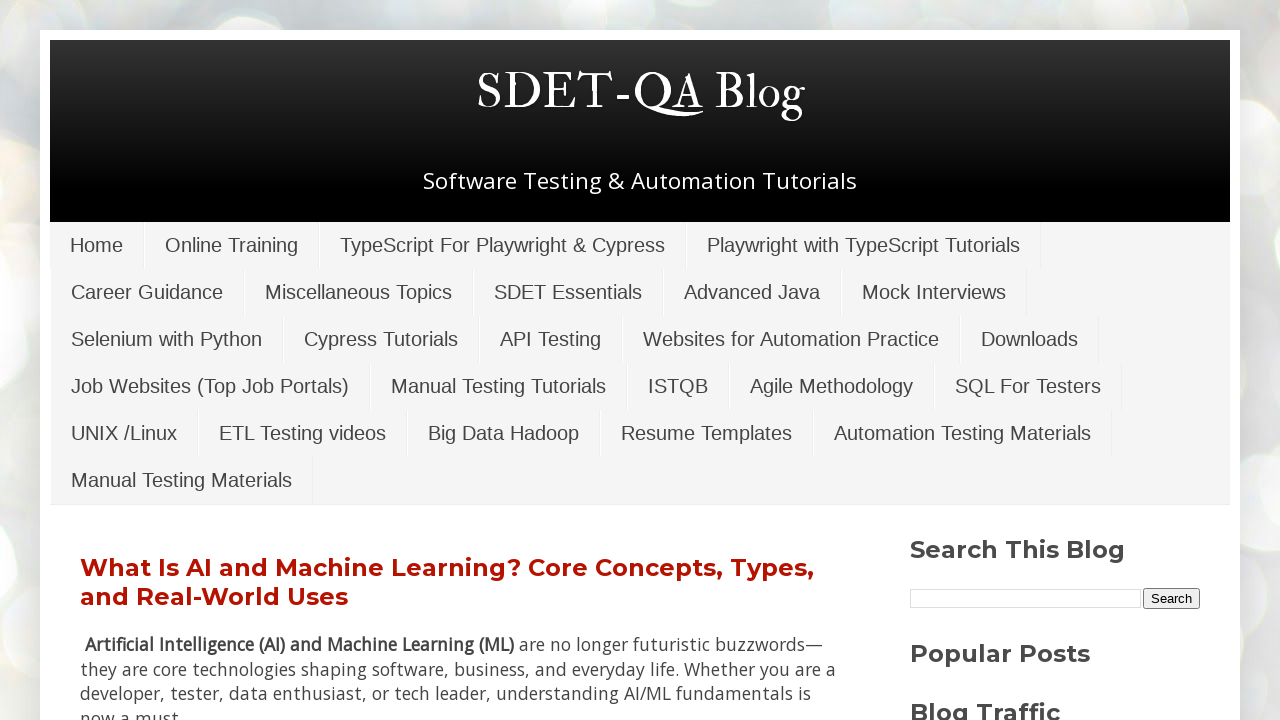

Retrieved parent window title: Automation Testing Practice
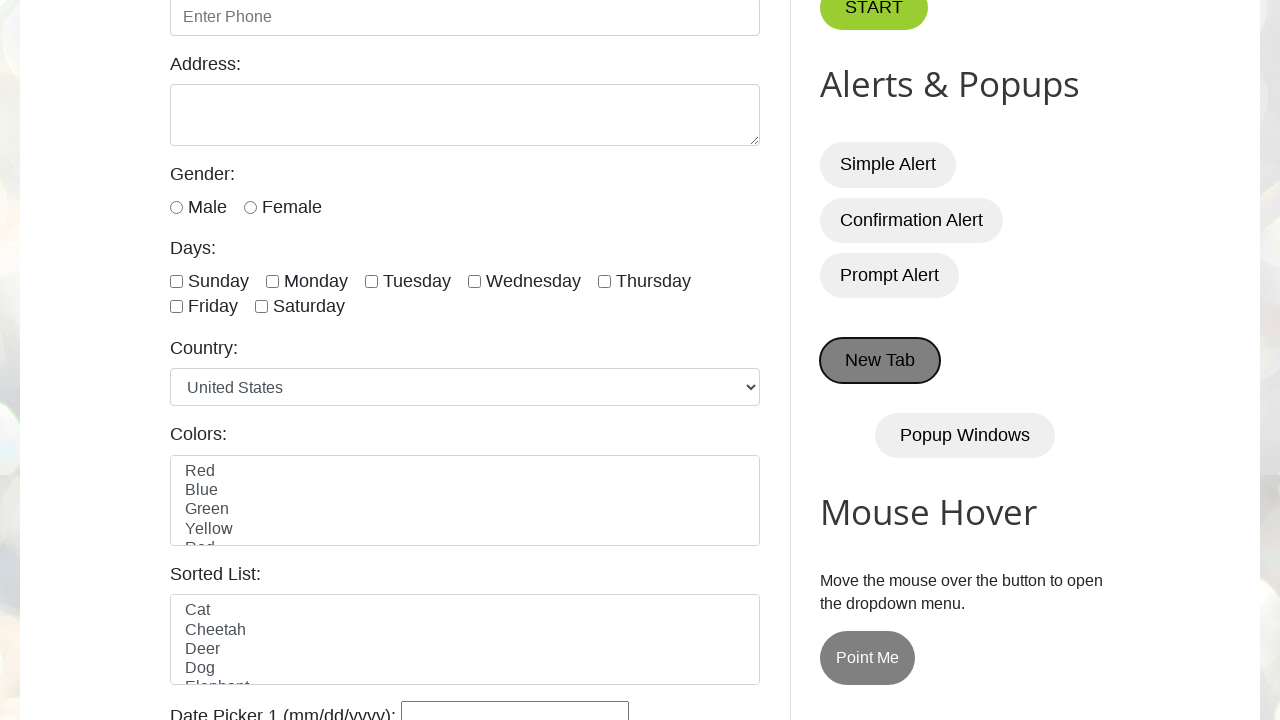

Closed child window
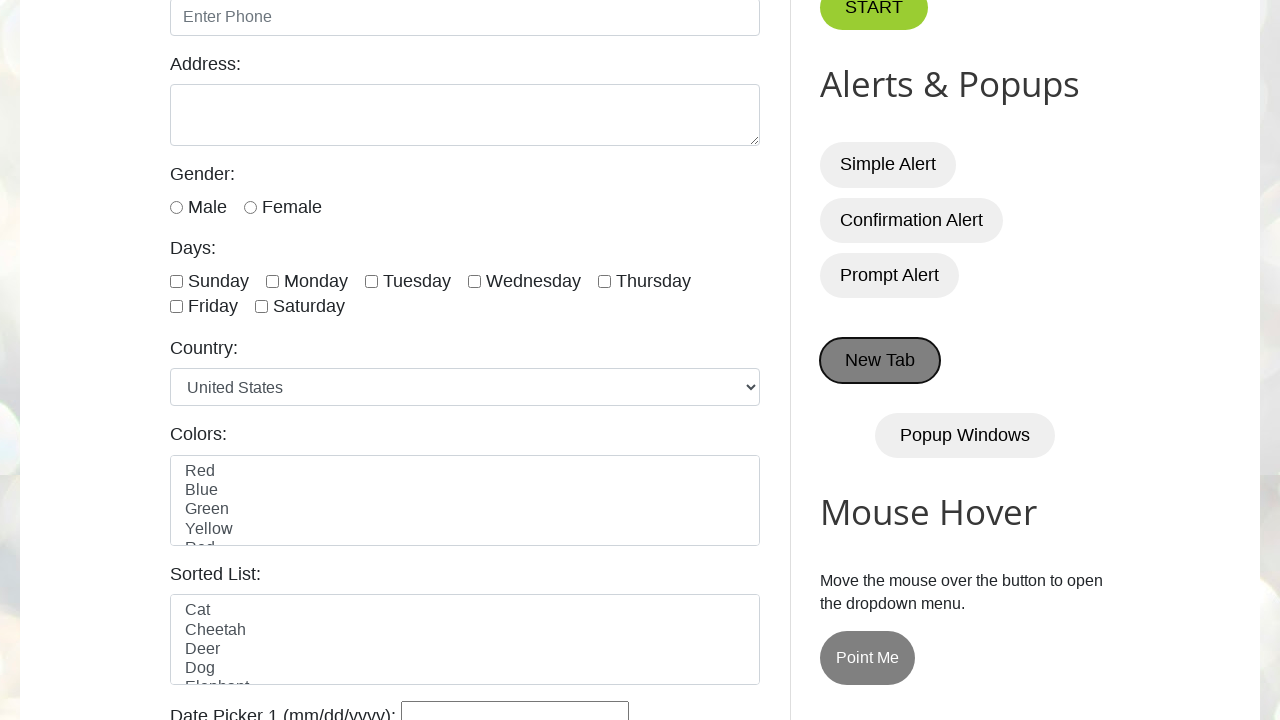

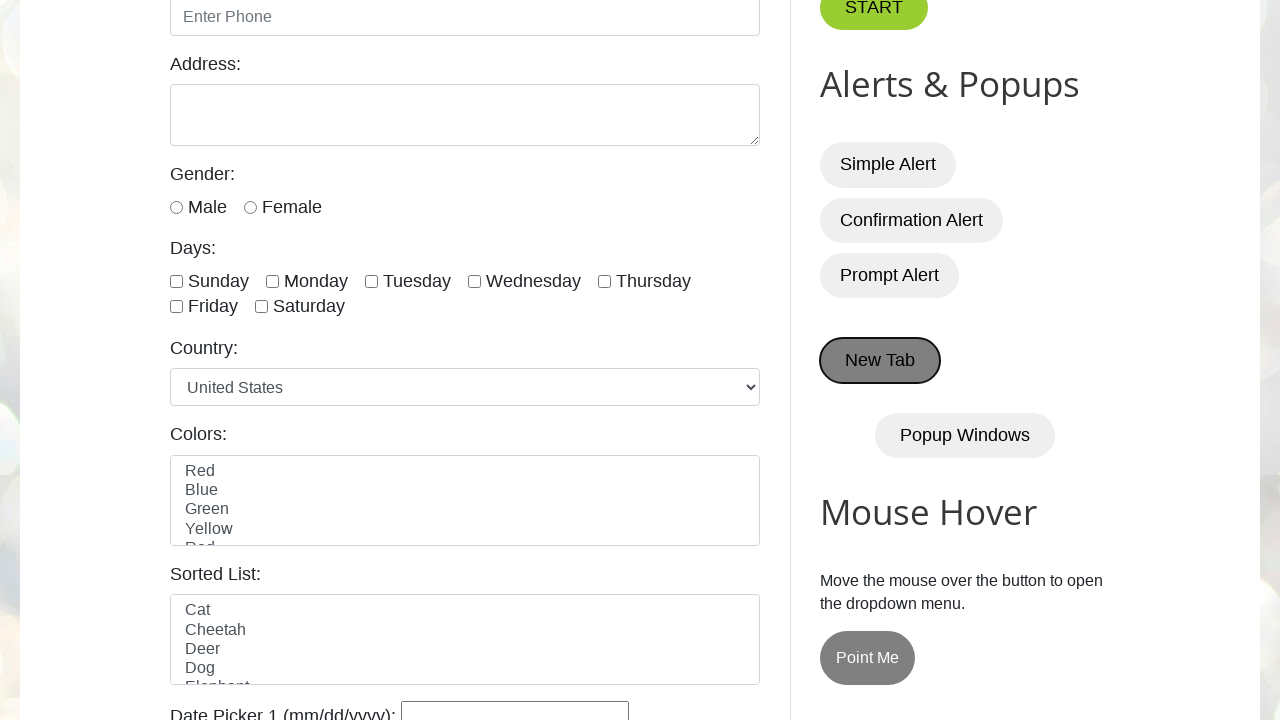